Tests iframe switching functionality by filling forms in two different iframes and submitting them

Starting URL: https://seleniumui.moderntester.pl/iframes.php

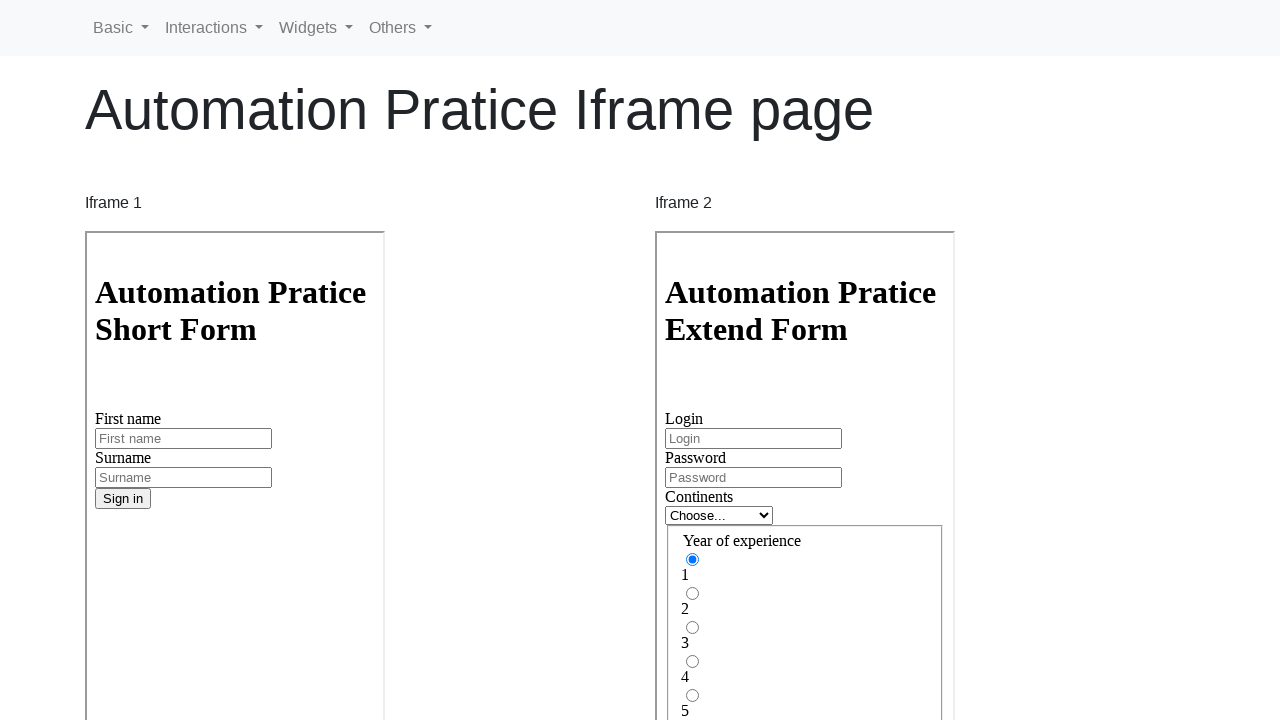

Located first iframe with name 'iframe1'
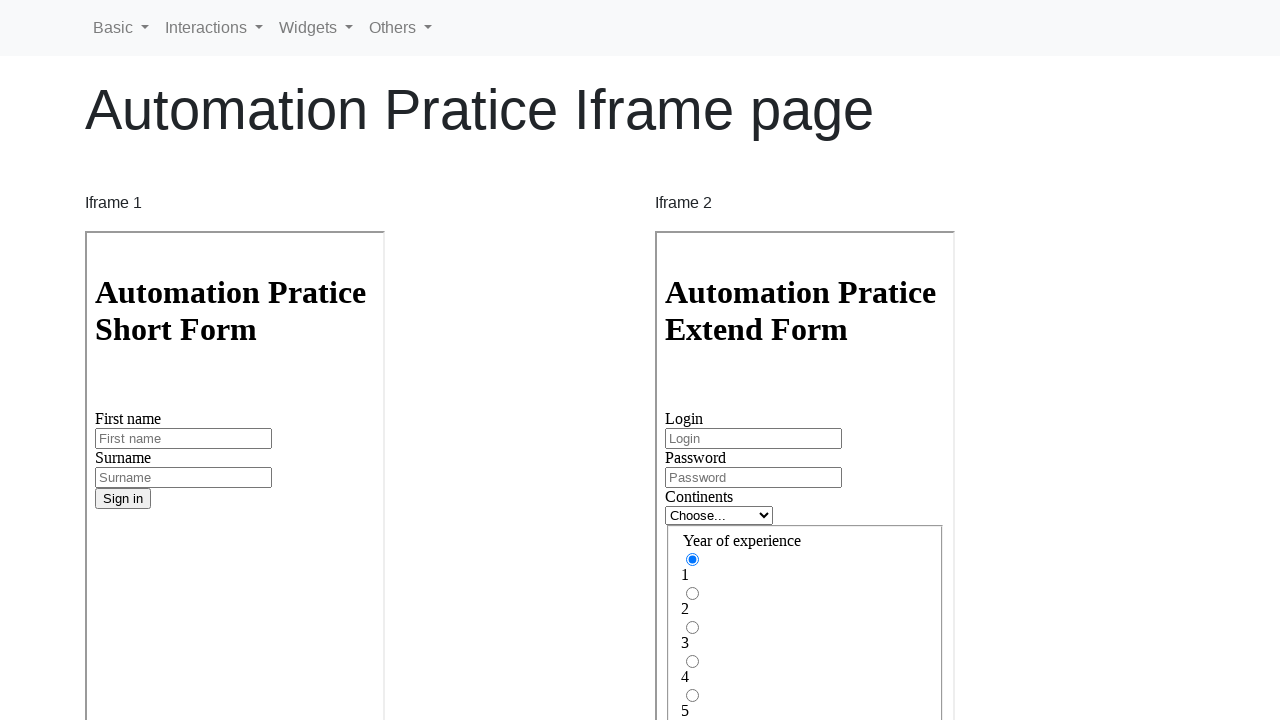

Filled first name field with 'Jan' in first iframe on iframe[name='iframe1'] >> internal:control=enter-frame >> #inputFirstName3
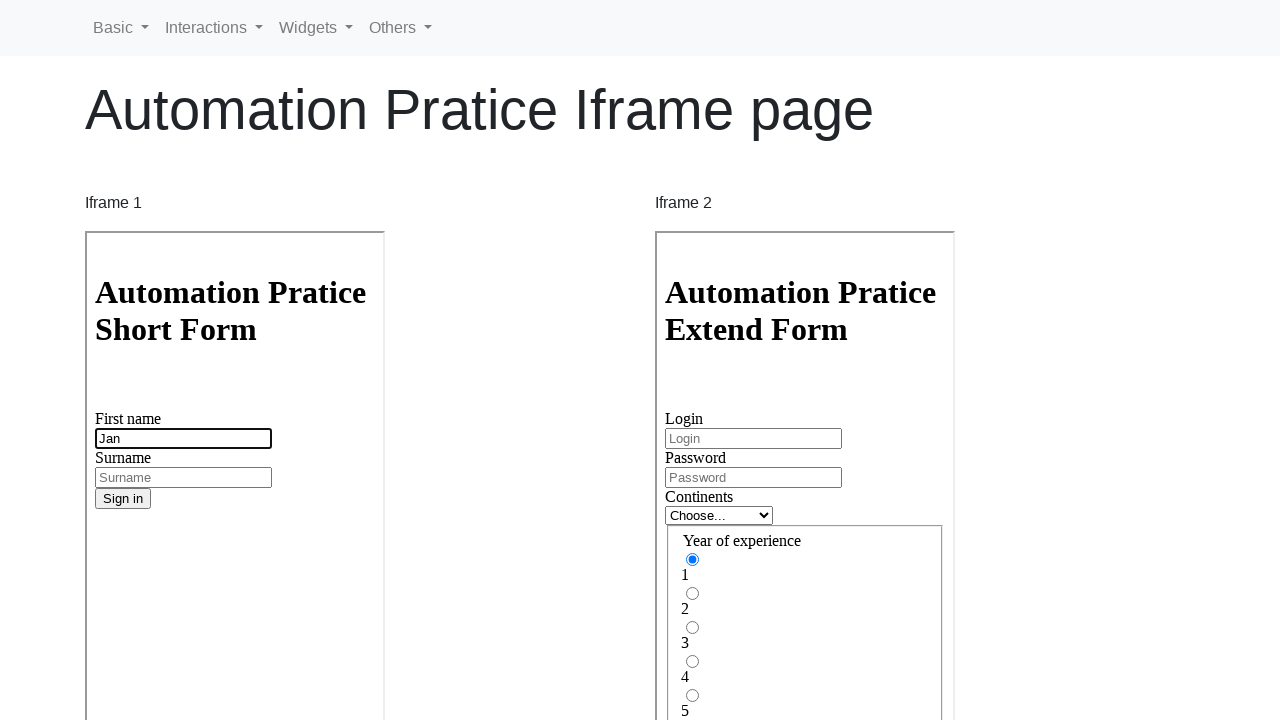

Submitted form in first iframe at (123, 499) on iframe[name='iframe1'] >> internal:control=enter-frame >> [type=submit]
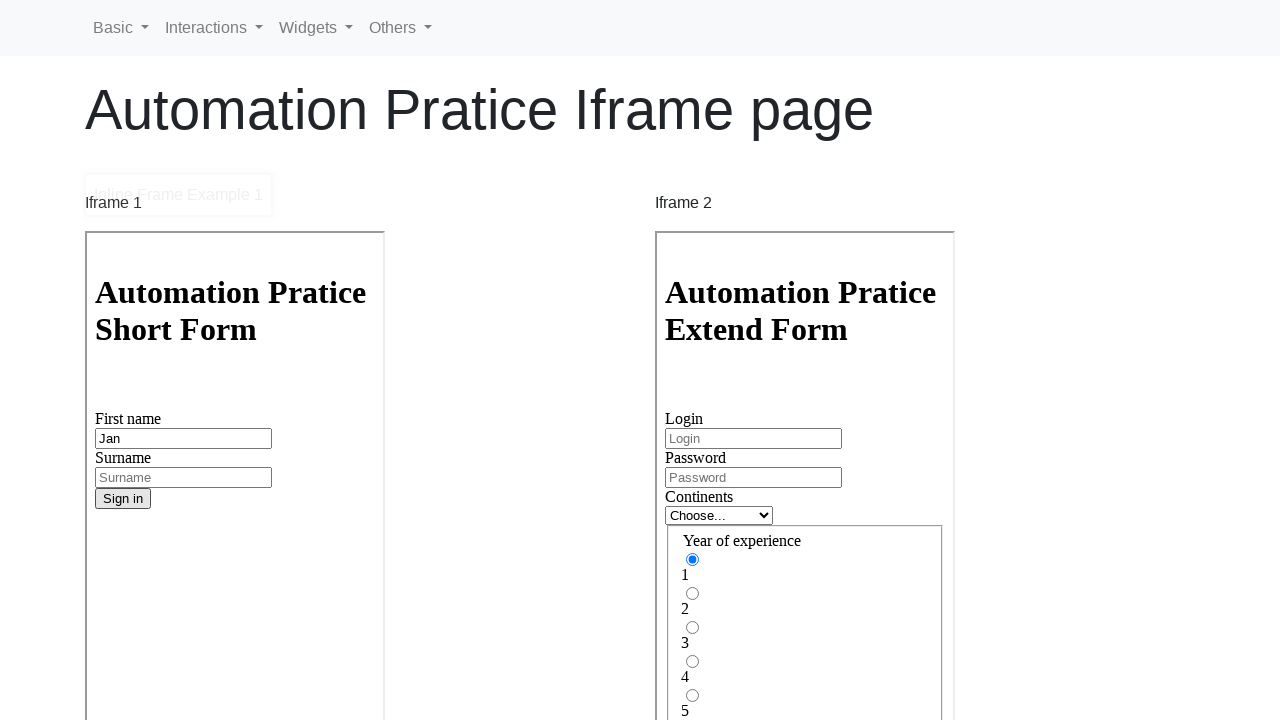

Located second iframe with name 'iframe2'
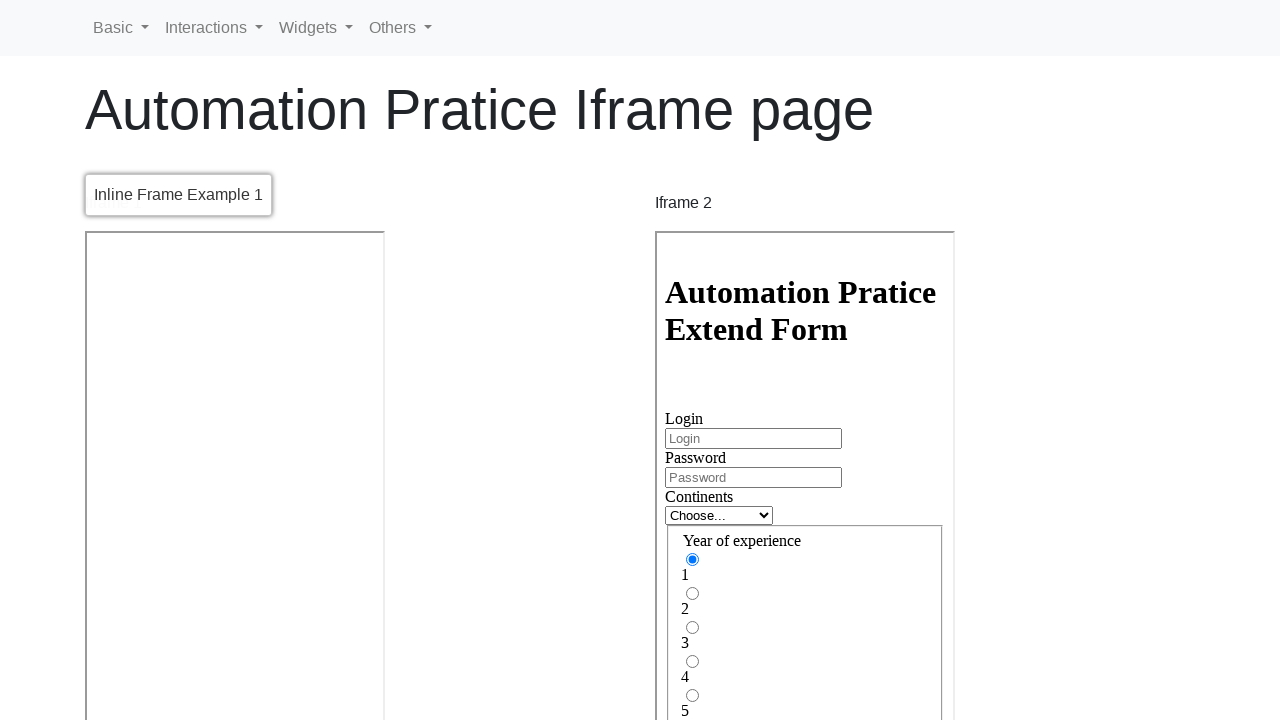

Filled login field with 'Jan' in second iframe on iframe[name='iframe2'] >> internal:control=enter-frame >> #inputLogin
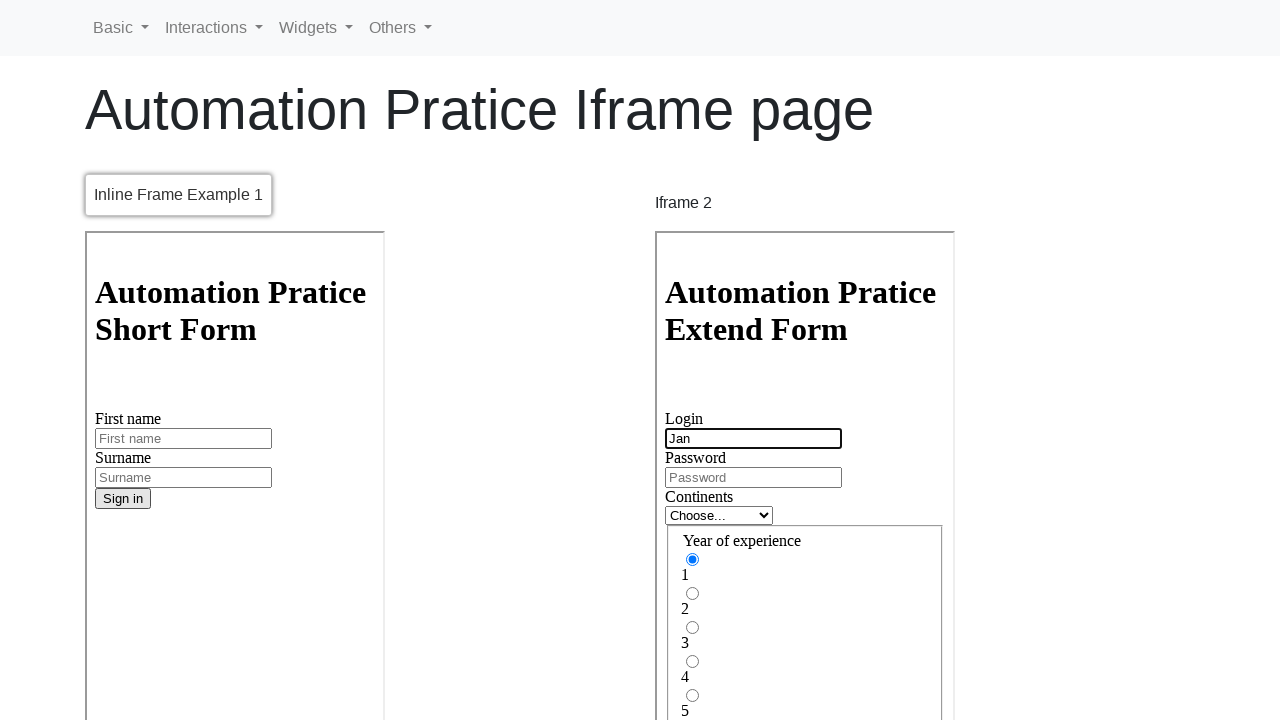

Submitted form in second iframe at (693, 523) on iframe[name='iframe2'] >> internal:control=enter-frame >> [type=submit]
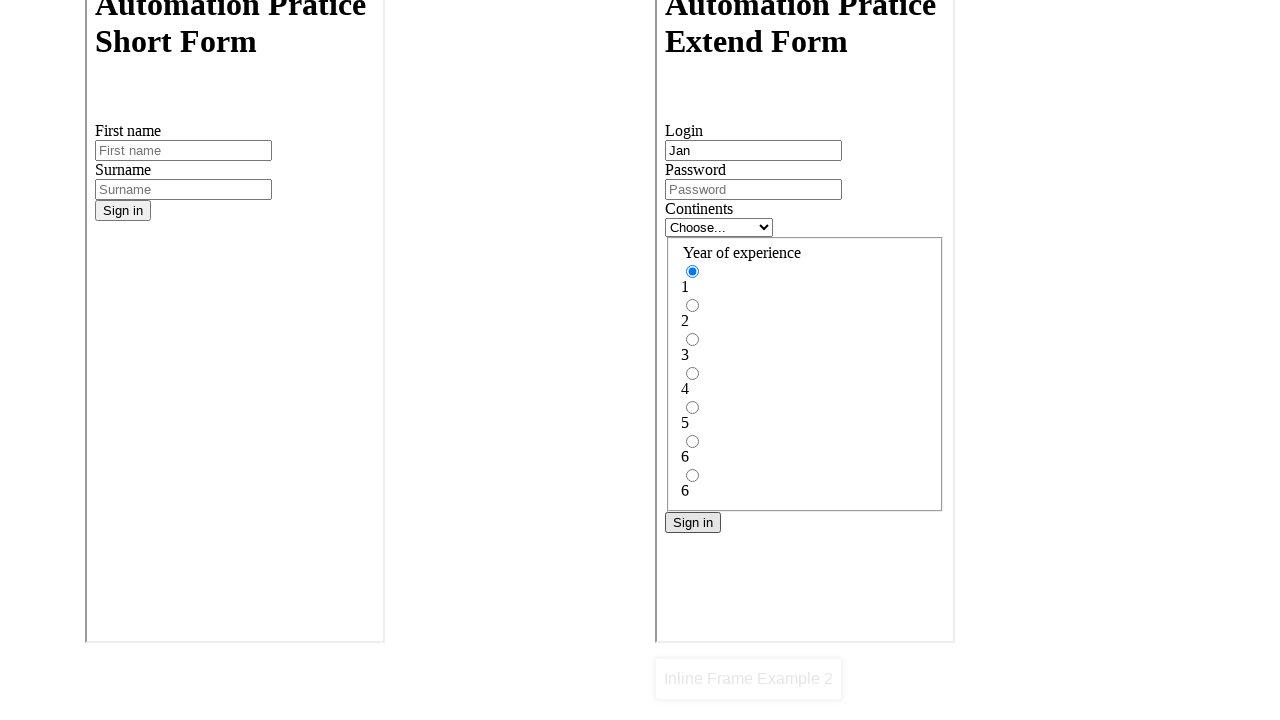

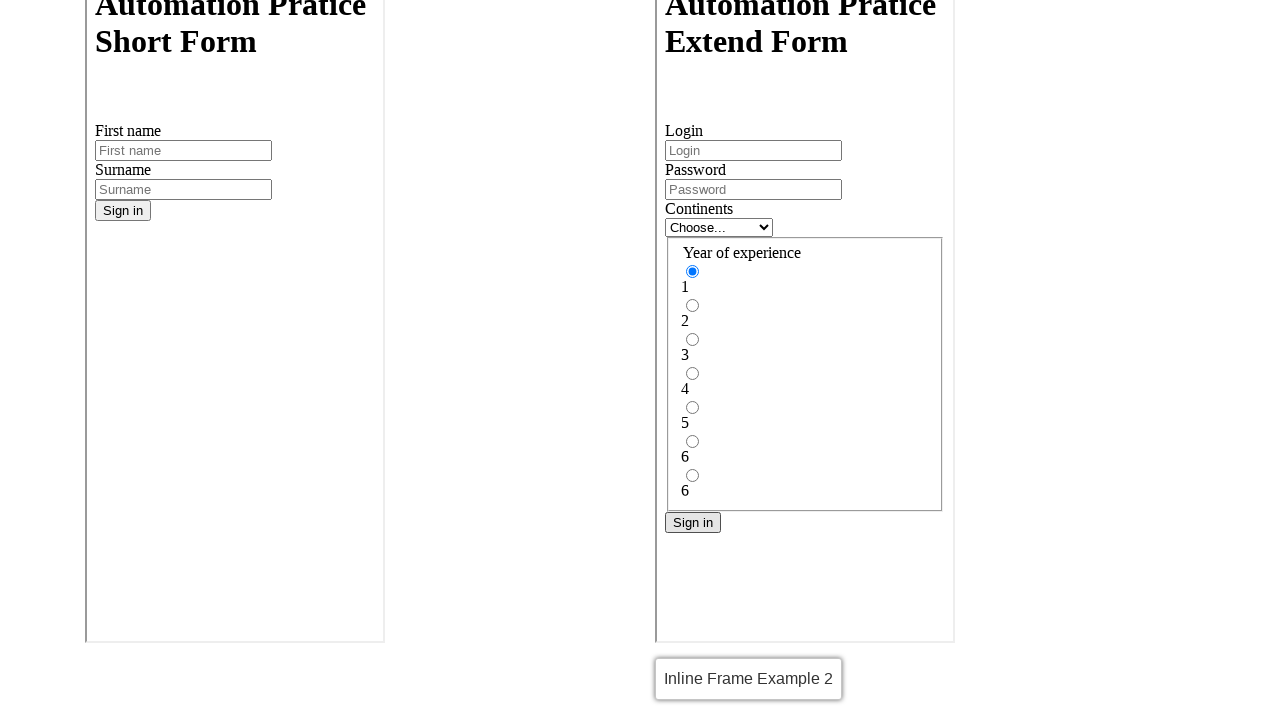